Navigates to the Time and Date moon phases page for Kyiv, Ukraine and verifies that the moon phase information table is displayed with expected data rows.

Starting URL: https://www.timeanddate.com/moon/phases/ukraine/kyiv

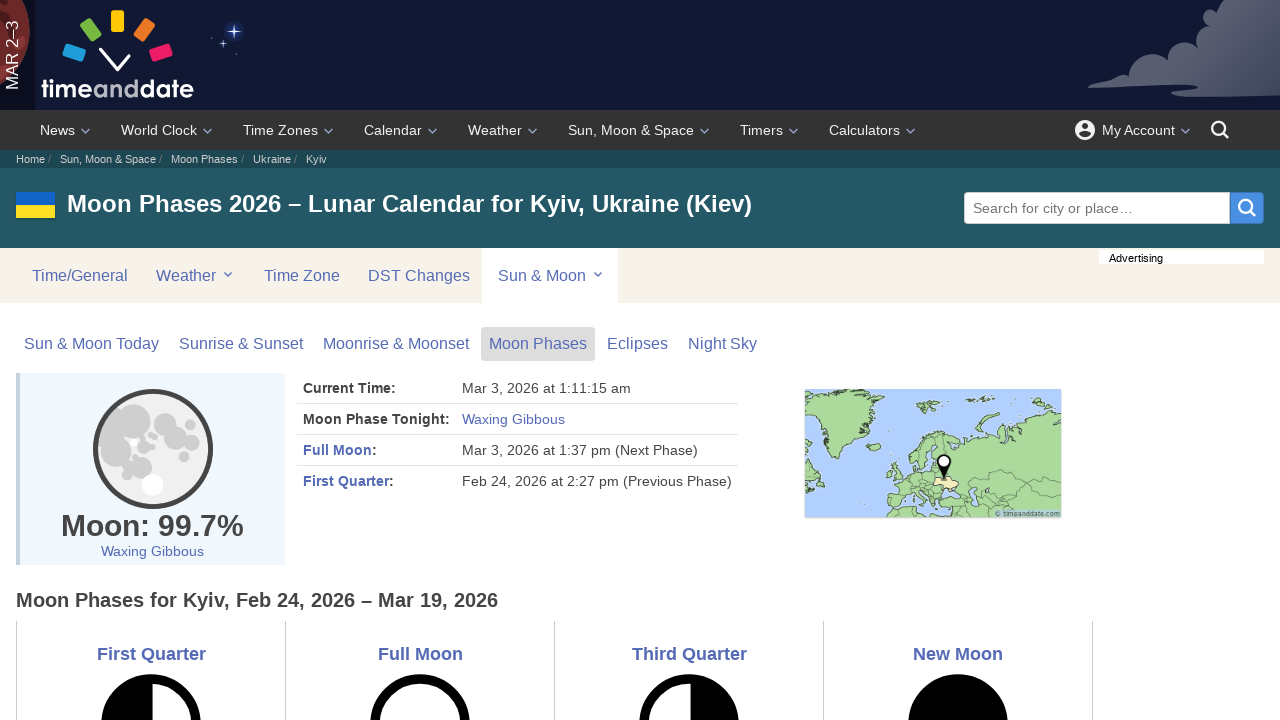

Moon phases table loaded on the Kyiv, Ukraine page
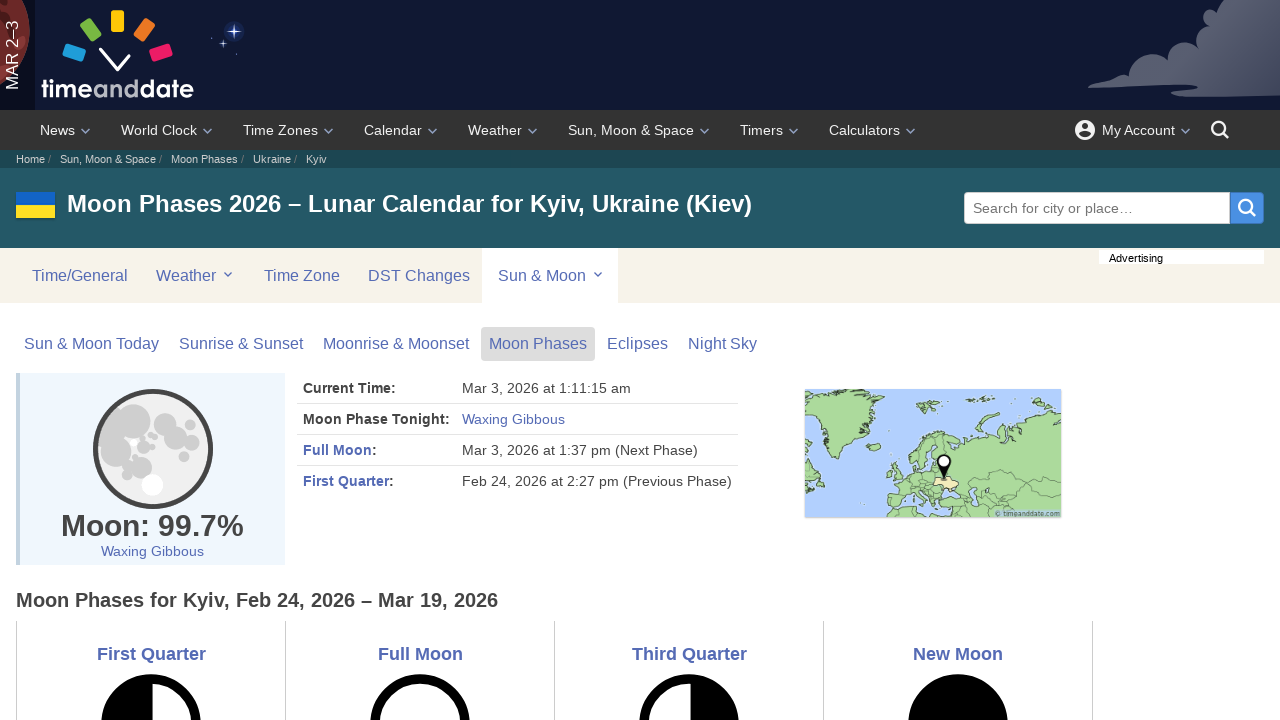

Table header cells found in moon phases table
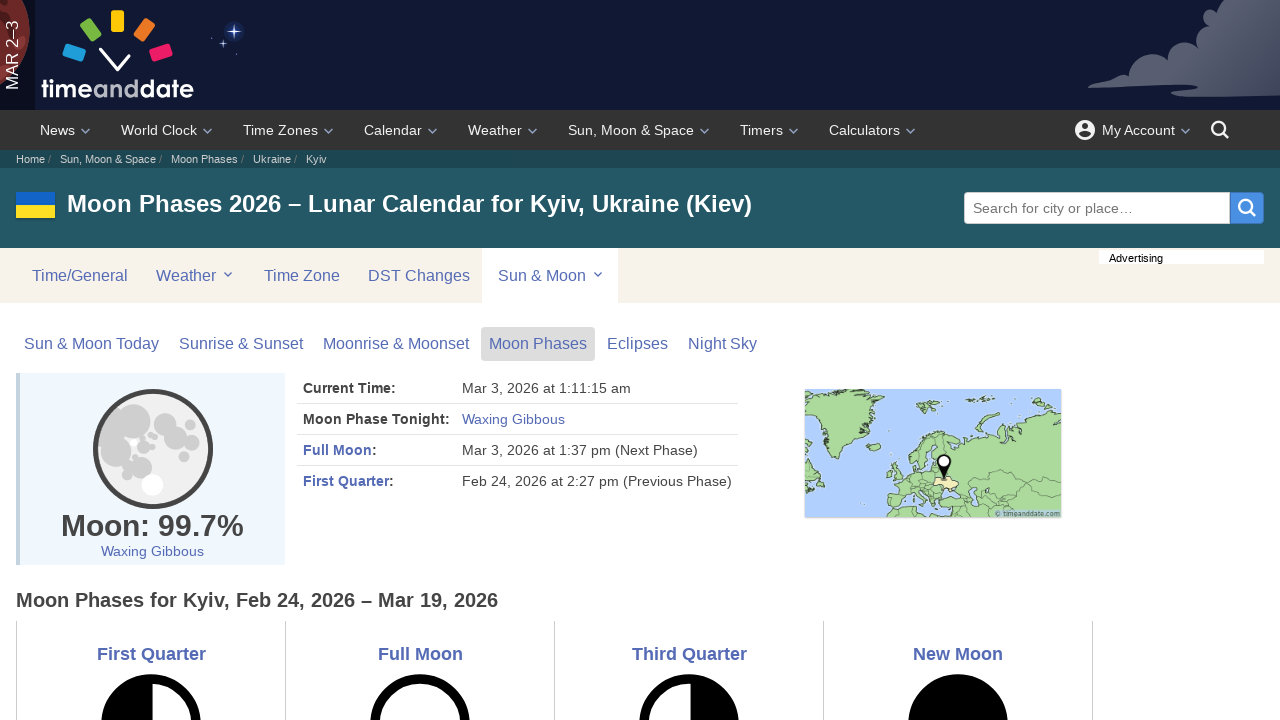

Table data cells found in moon phases table
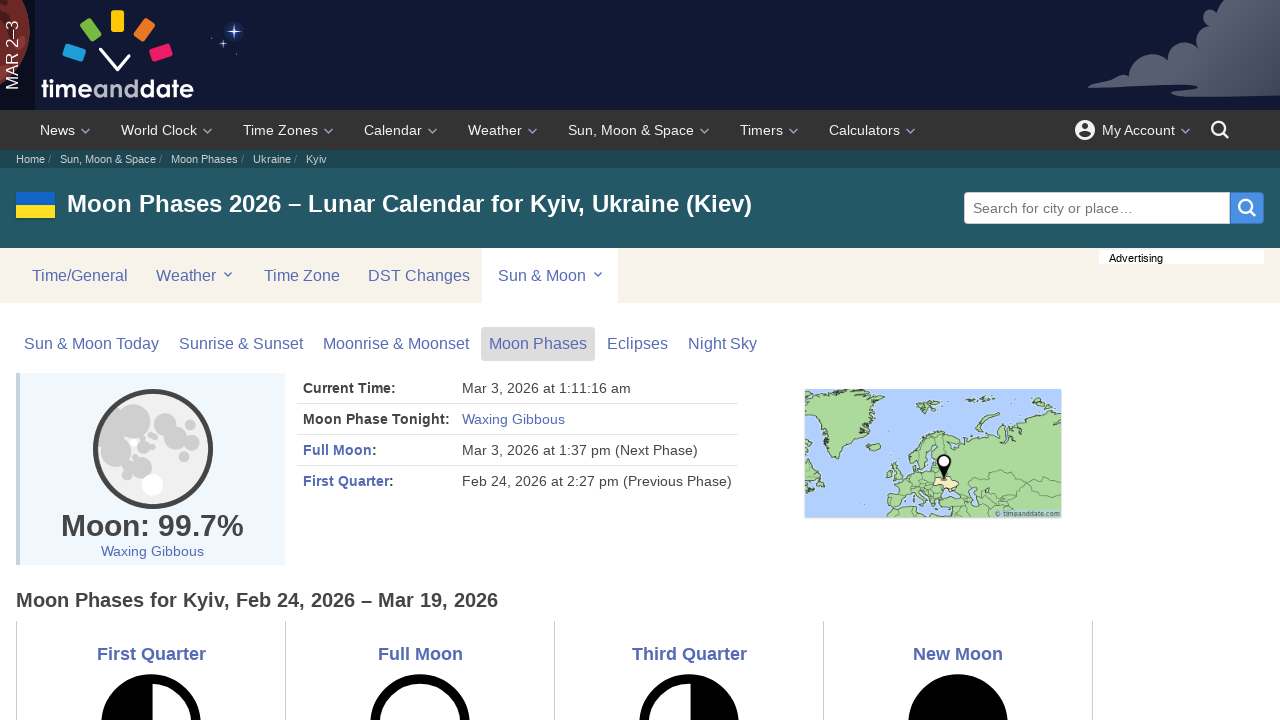

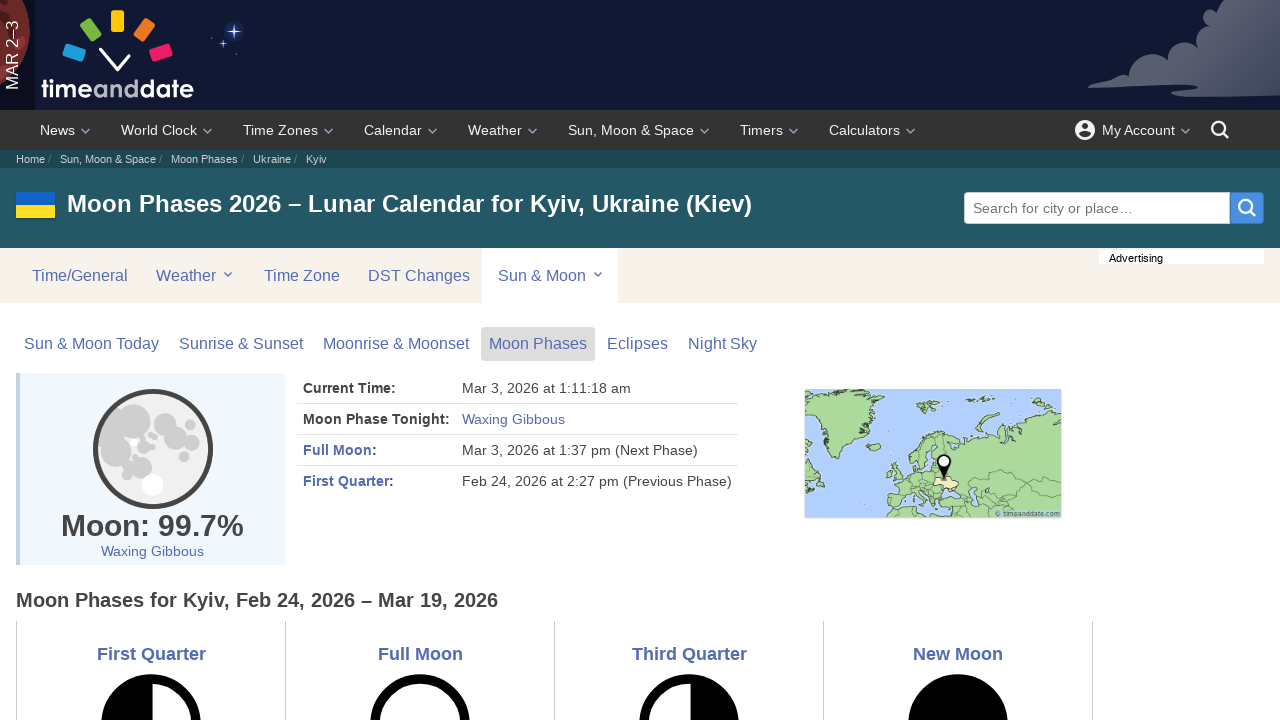